Tests checkbox functionality by clicking to select and unselect a checkbox, verifying its state changes

Starting URL: https://rahulshettyacademy.com/AutomationPractice/

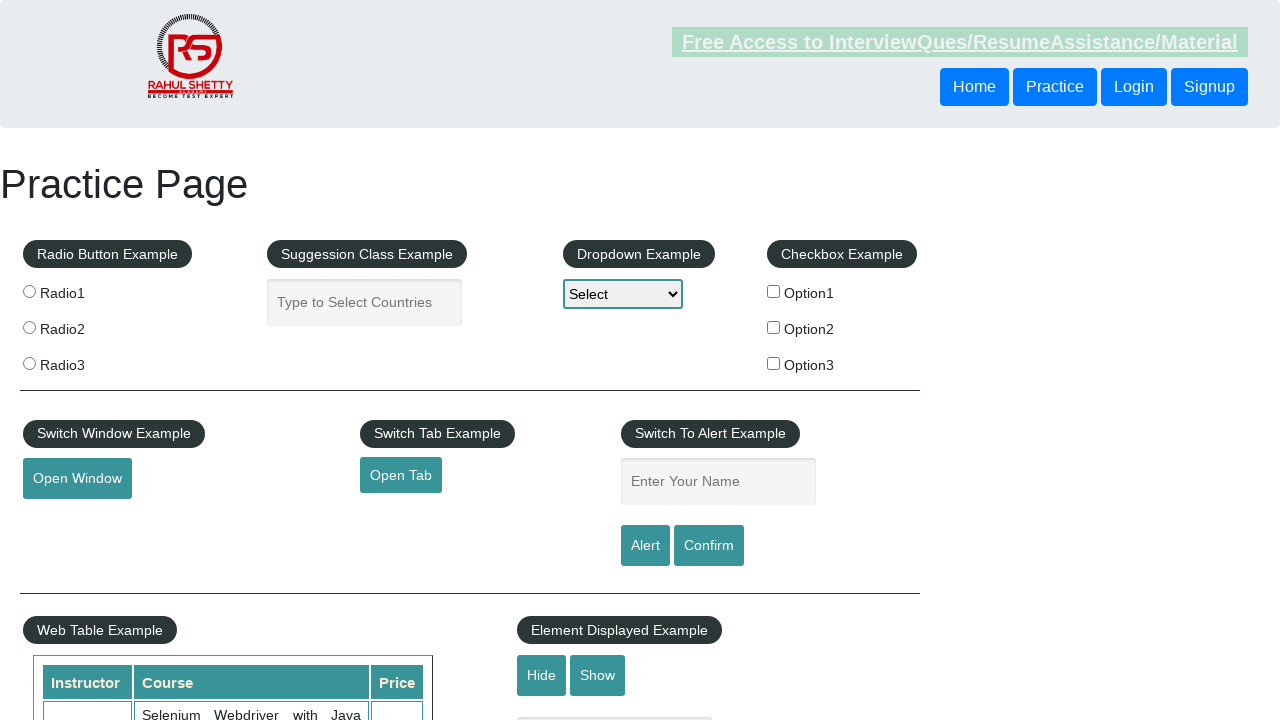

Clicked checkbox #checkBoxOption1 to select it at (774, 291) on #checkBoxOption1
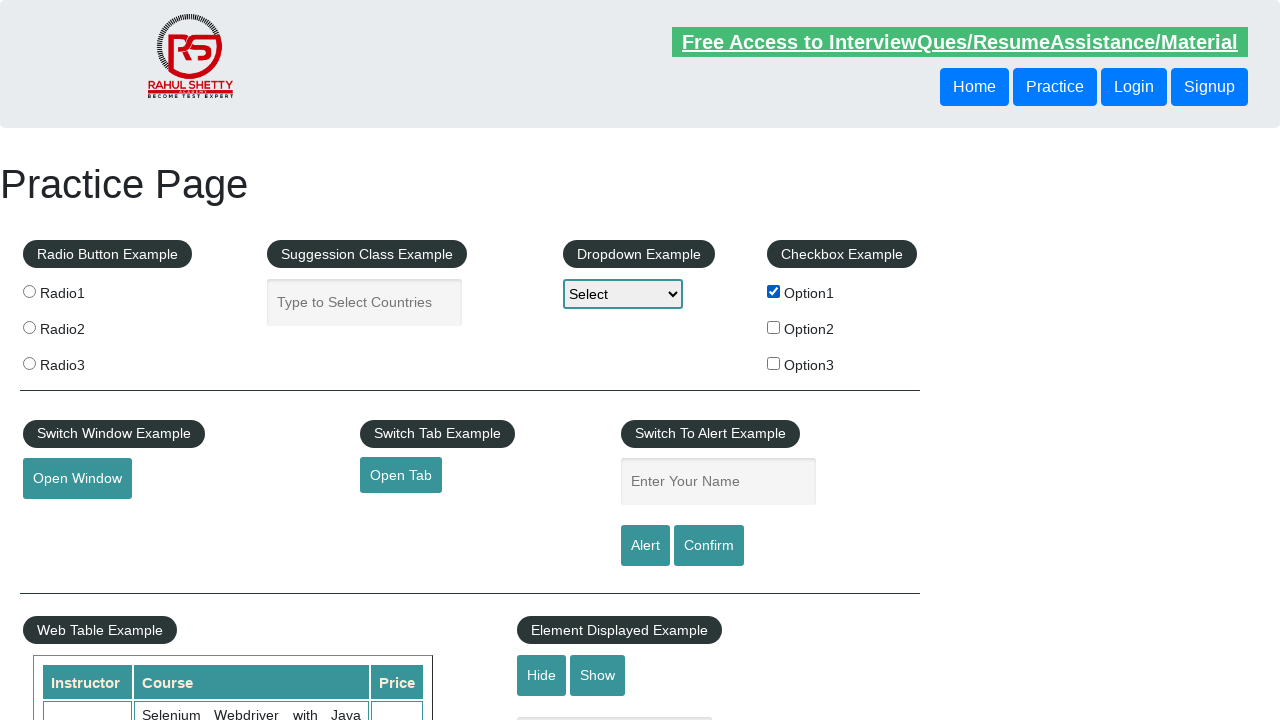

Verified that checkbox #checkBoxOption1 is selected
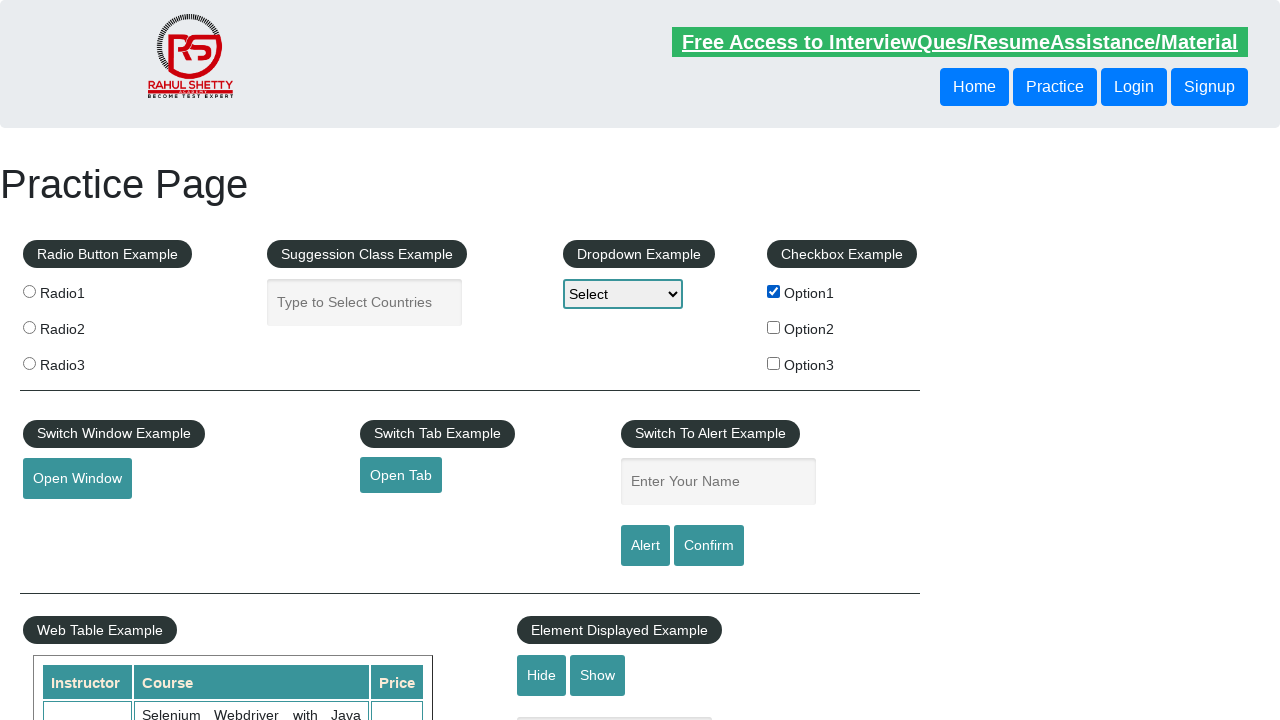

Clicked checkbox #checkBoxOption1 again to unselect it at (774, 291) on #checkBoxOption1
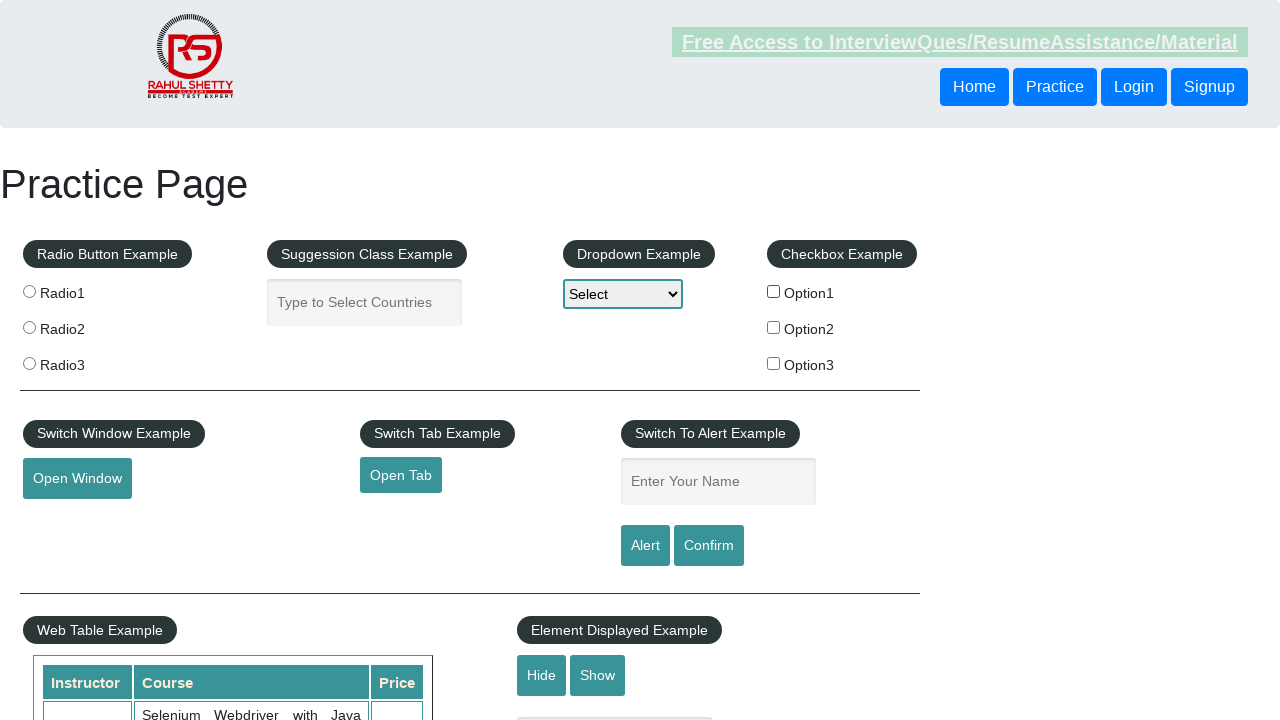

Verified that checkbox #checkBoxOption1 is no longer selected
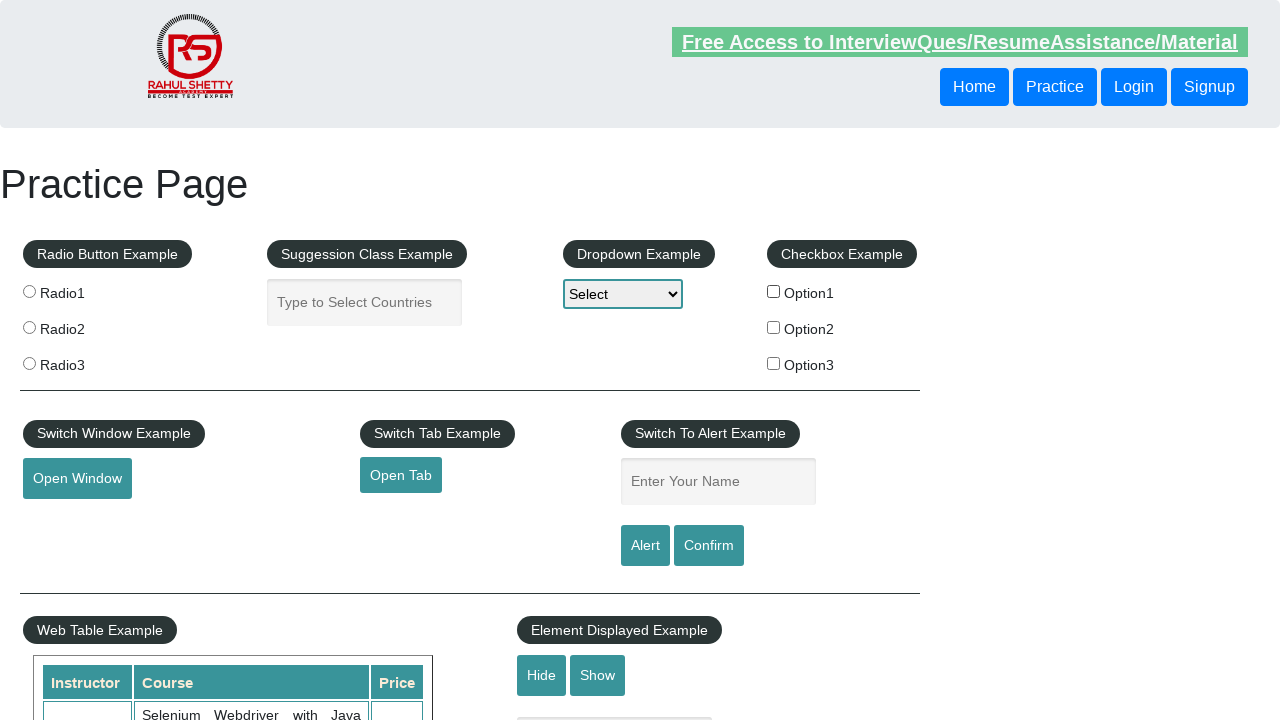

Counted total checkboxes on the page: 3
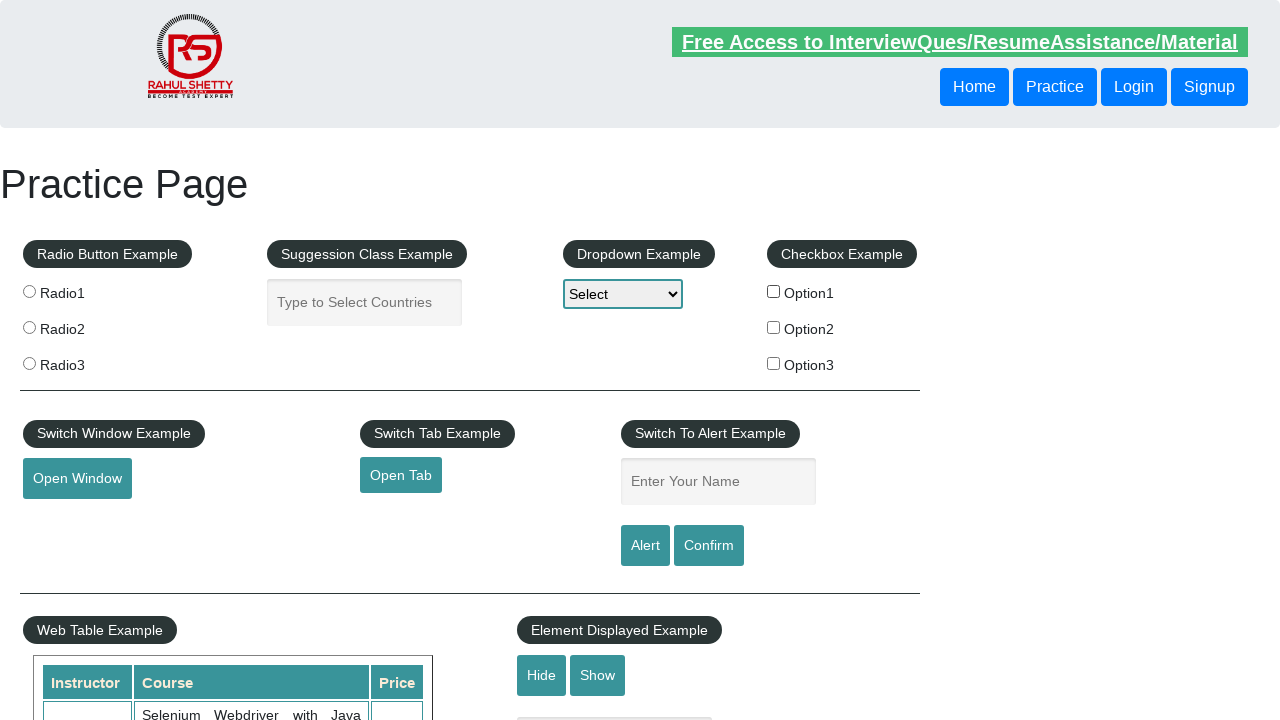

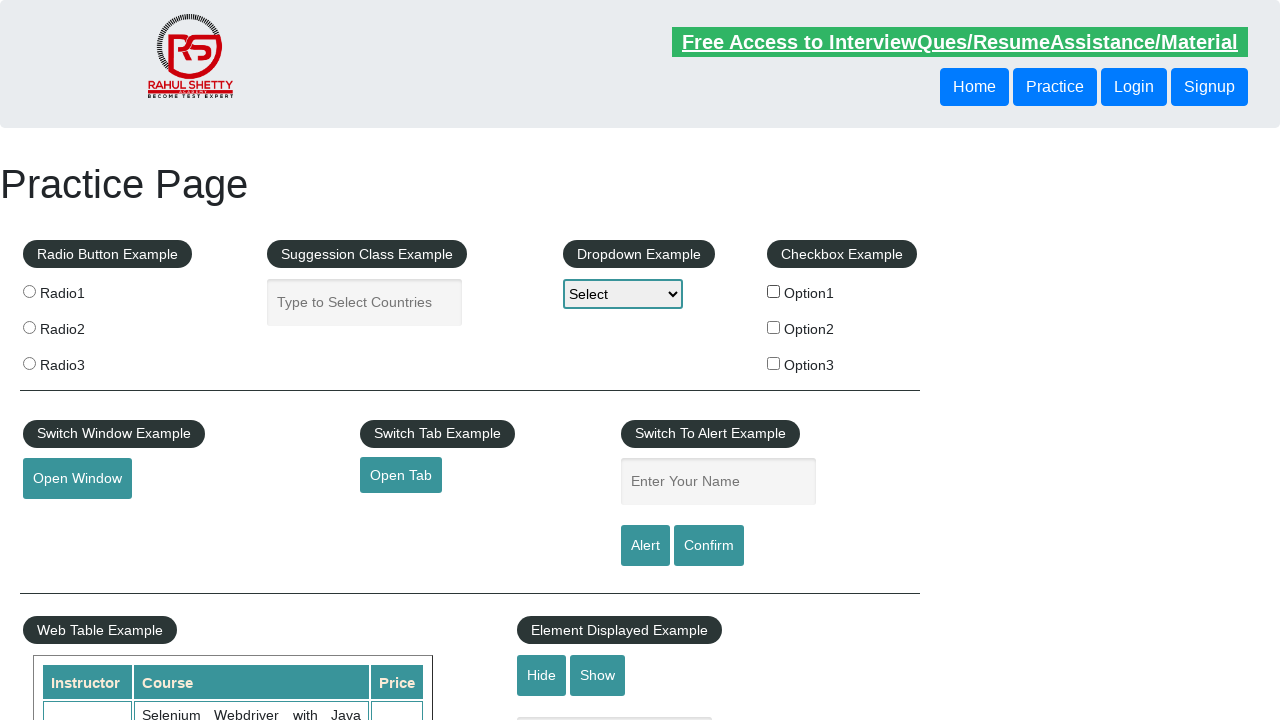